Tests browser navigation functionality by visiting two different websites and using the browser's back and forward buttons to navigate between them.

Starting URL: https://www.usertesting.com/get-paid-to-test

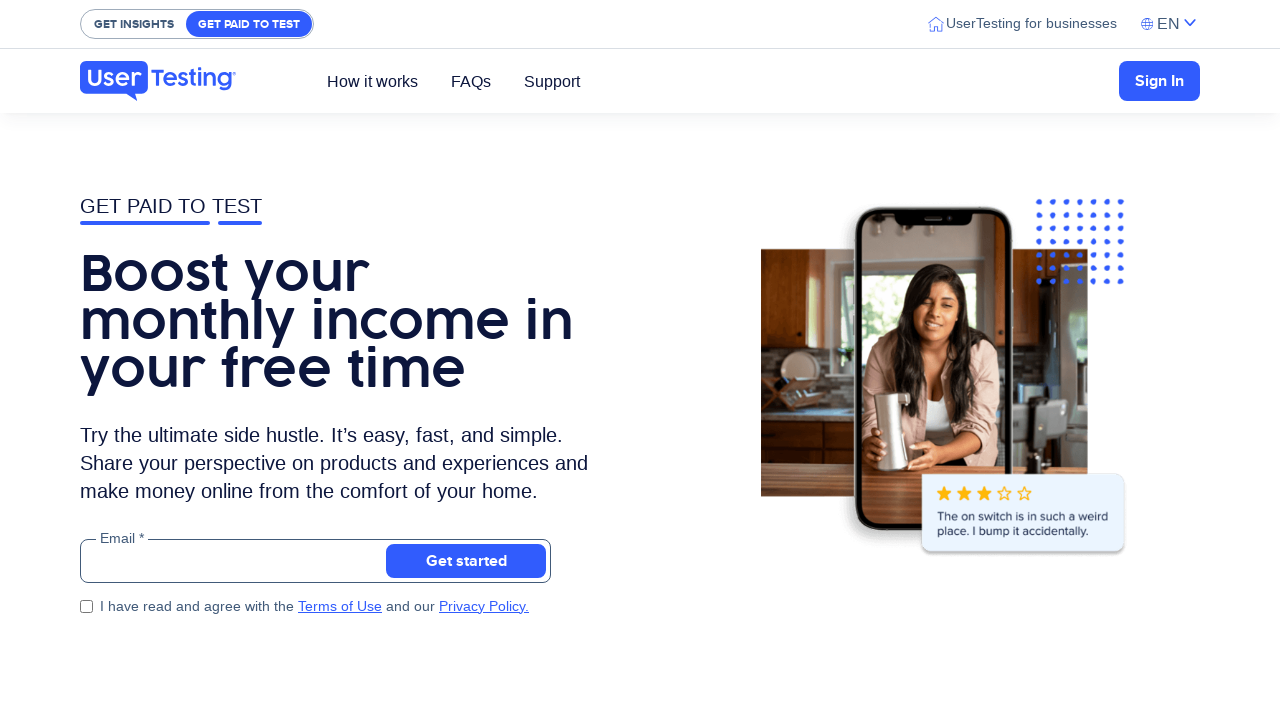

Navigated to UserTesting.com homepage
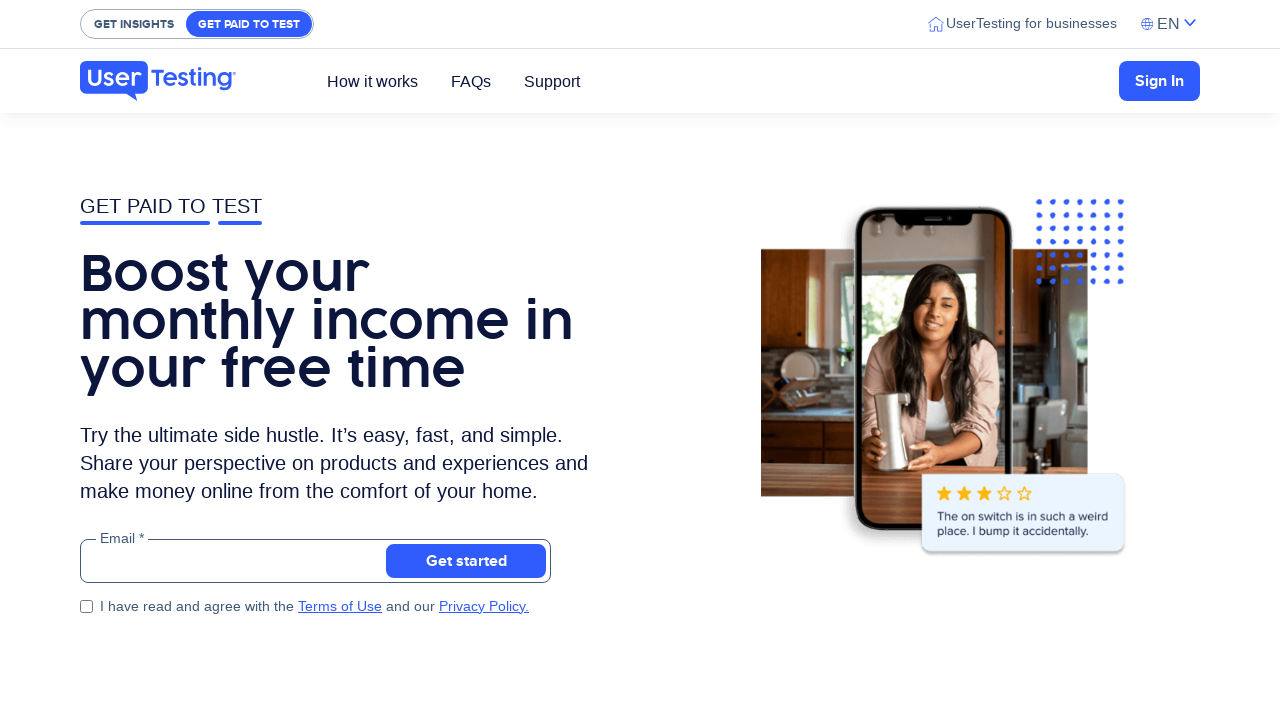

Navigated to automation testing demo website
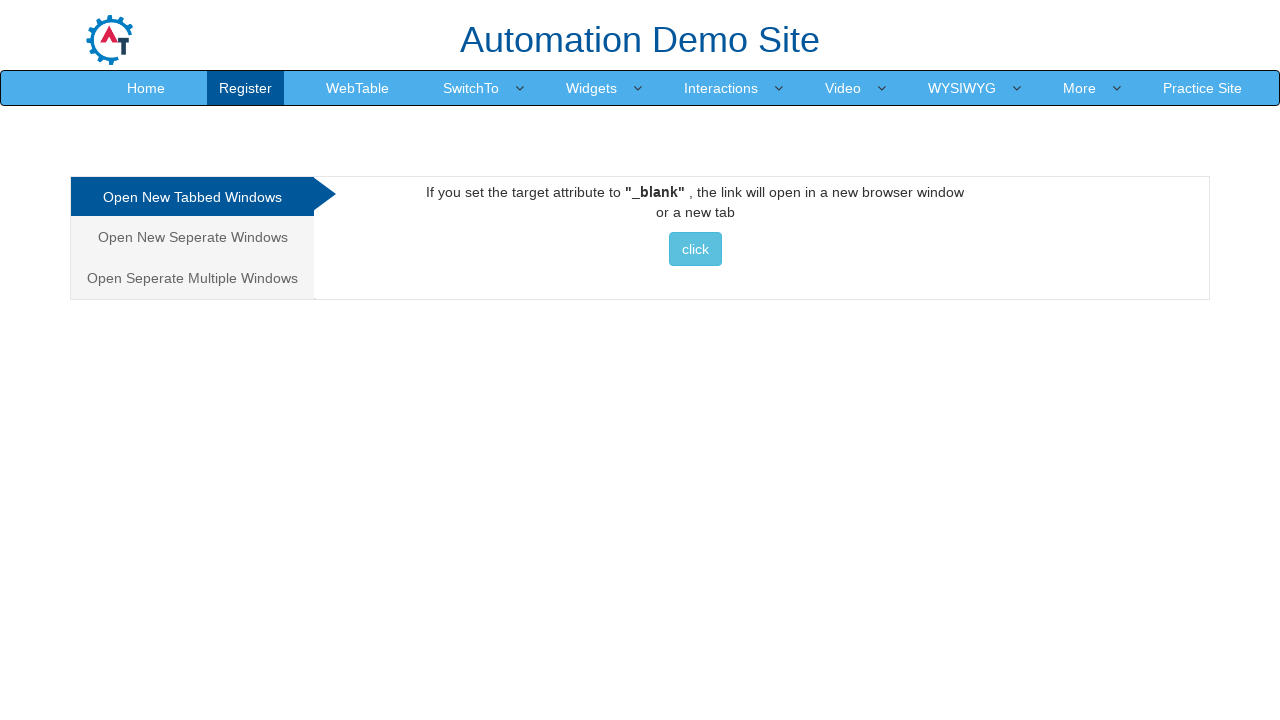

Clicked browser back button to return to UserTesting.com
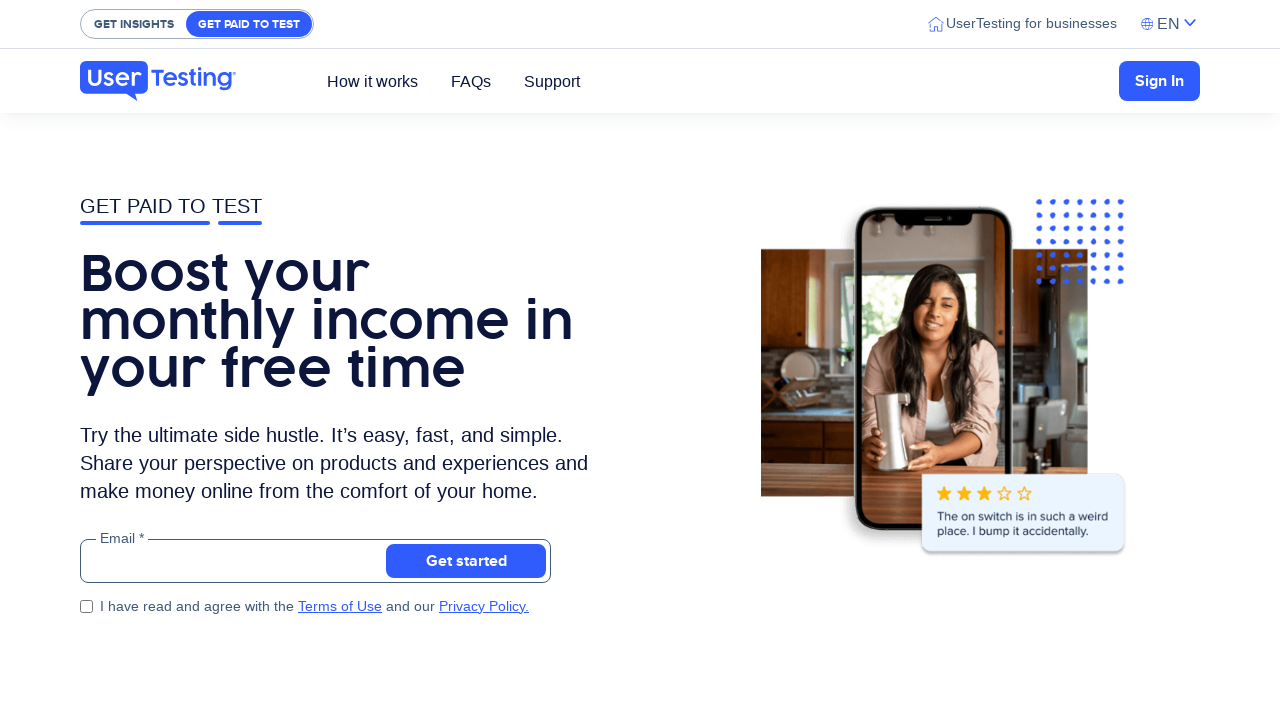

Clicked browser forward button to return to automation testing demo
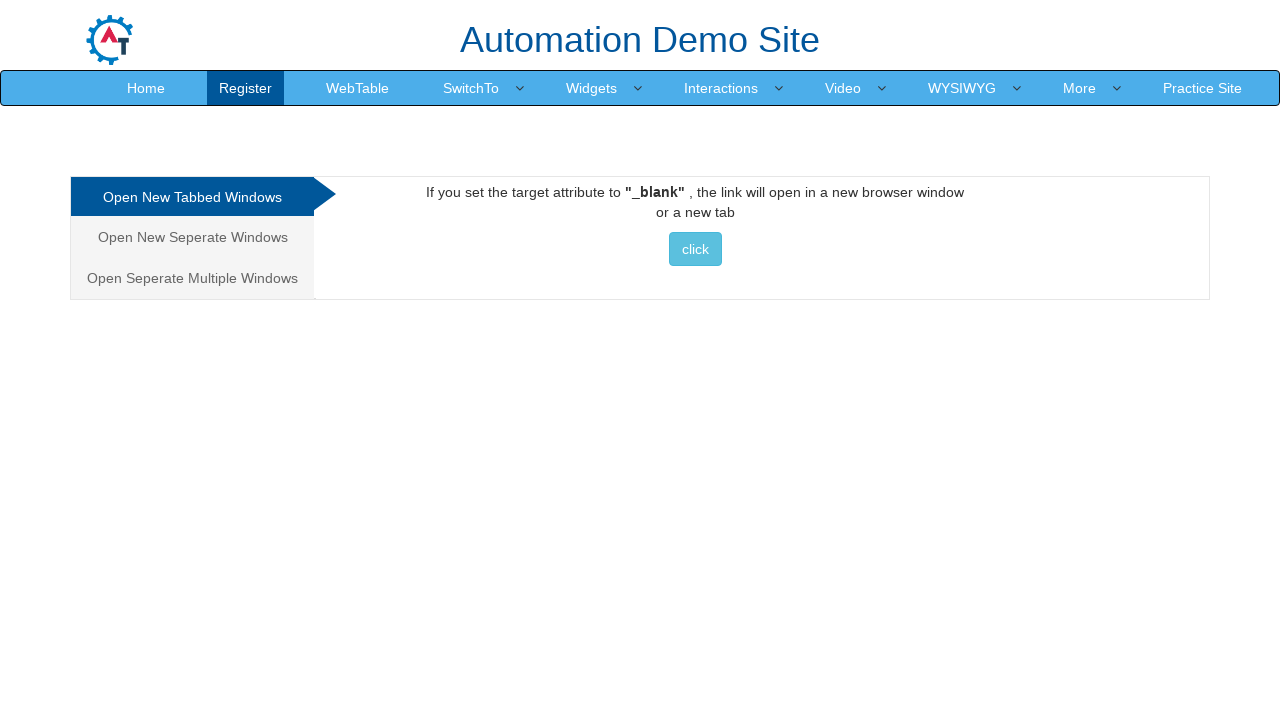

Page fully loaded
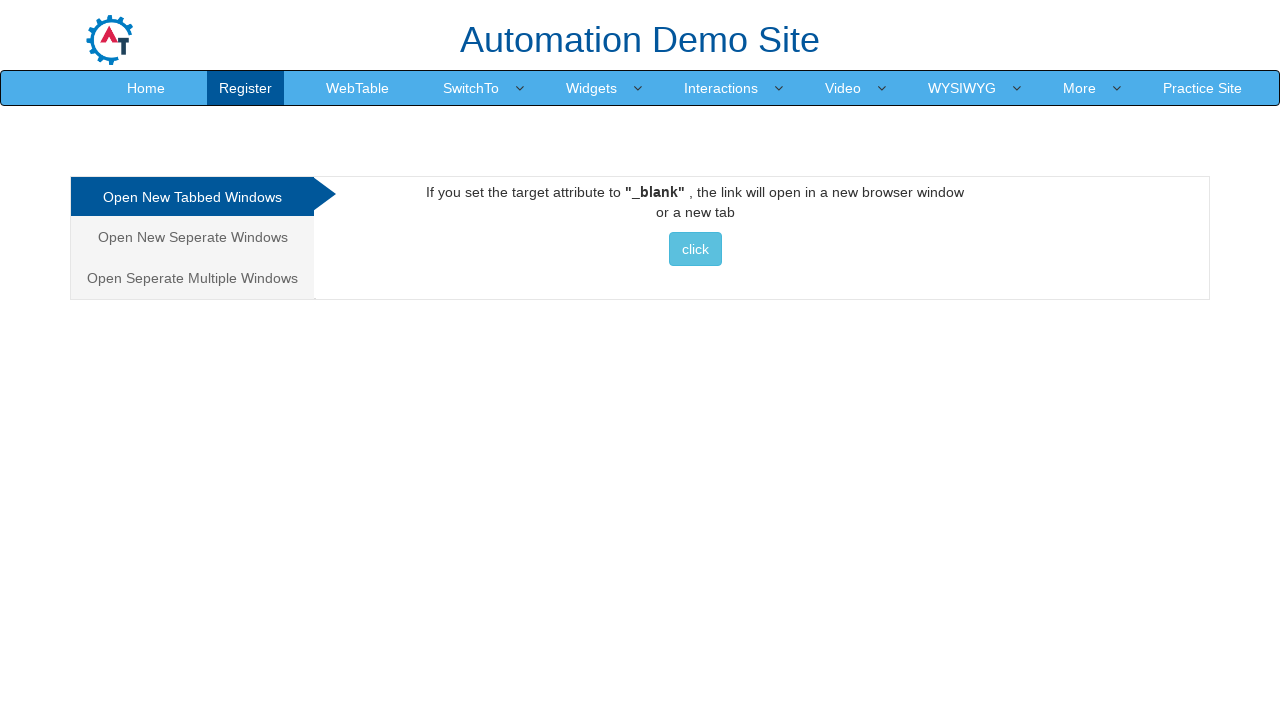

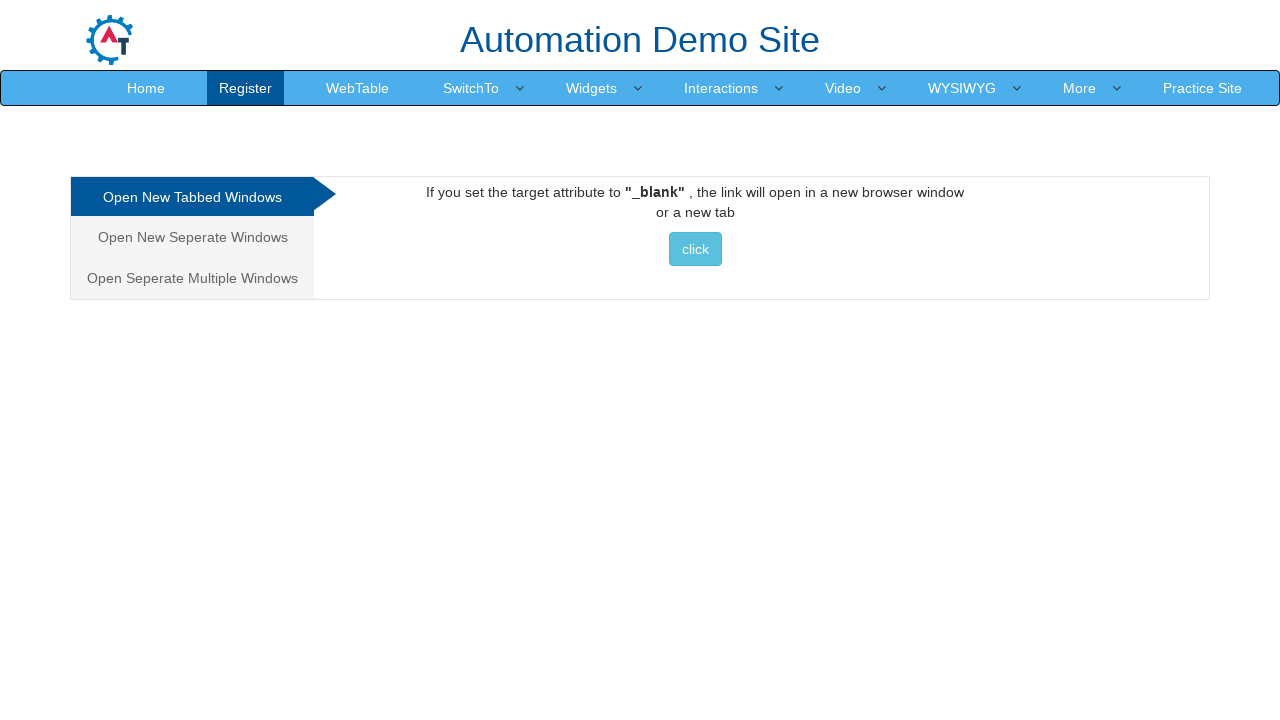